Tests that the currently applied filter link is highlighted with selected class

Starting URL: https://demo.playwright.dev/todomvc

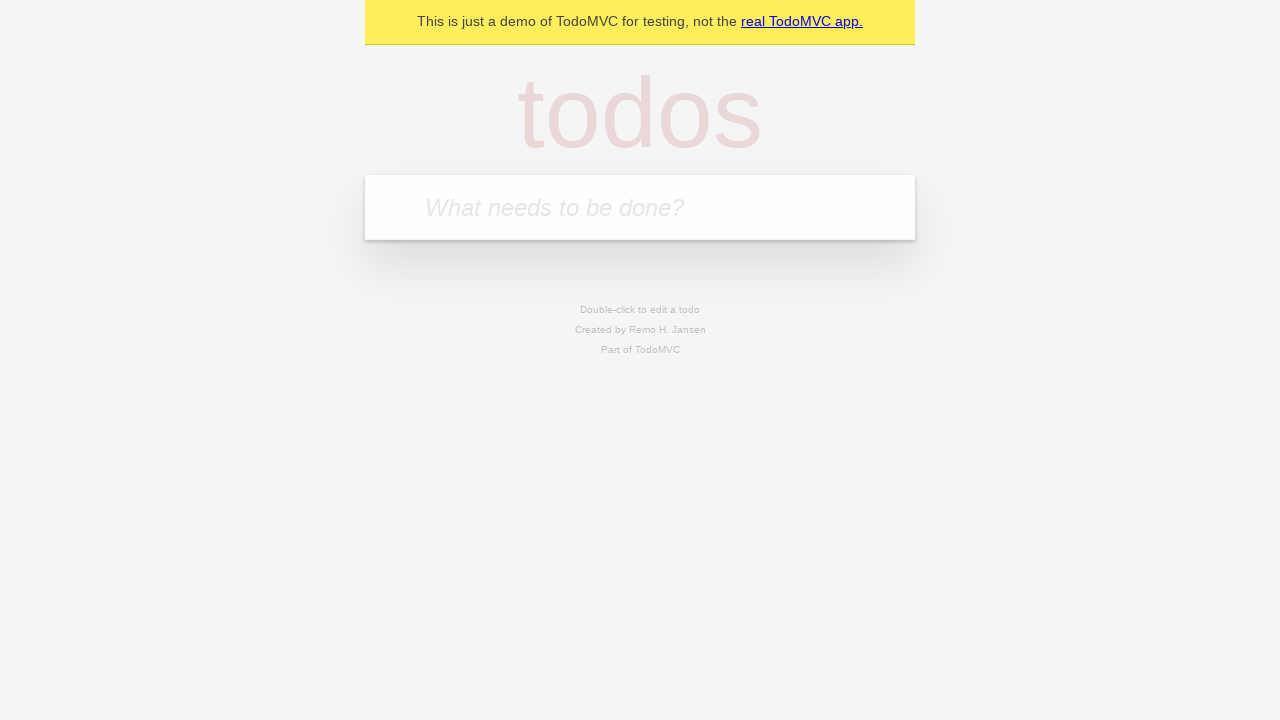

Filled todo input with 'buy some cheese' on internal:attr=[placeholder="What needs to be done?"i]
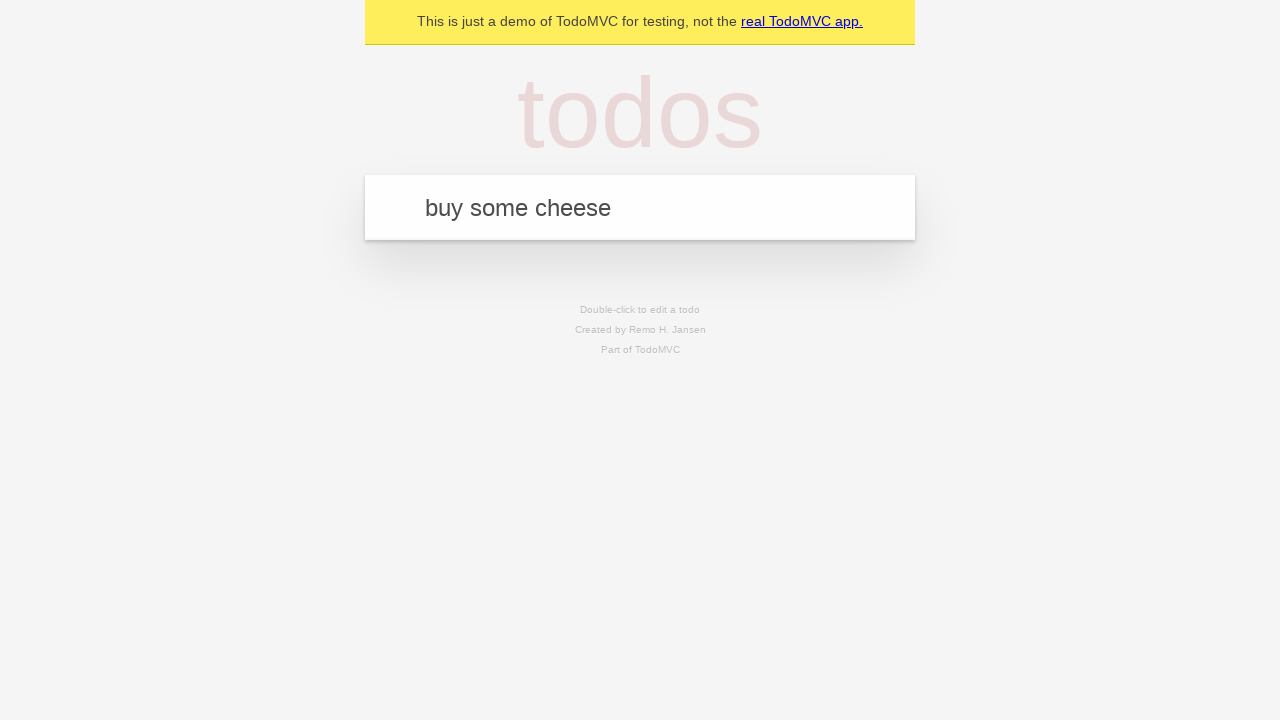

Pressed Enter to add first todo on internal:attr=[placeholder="What needs to be done?"i]
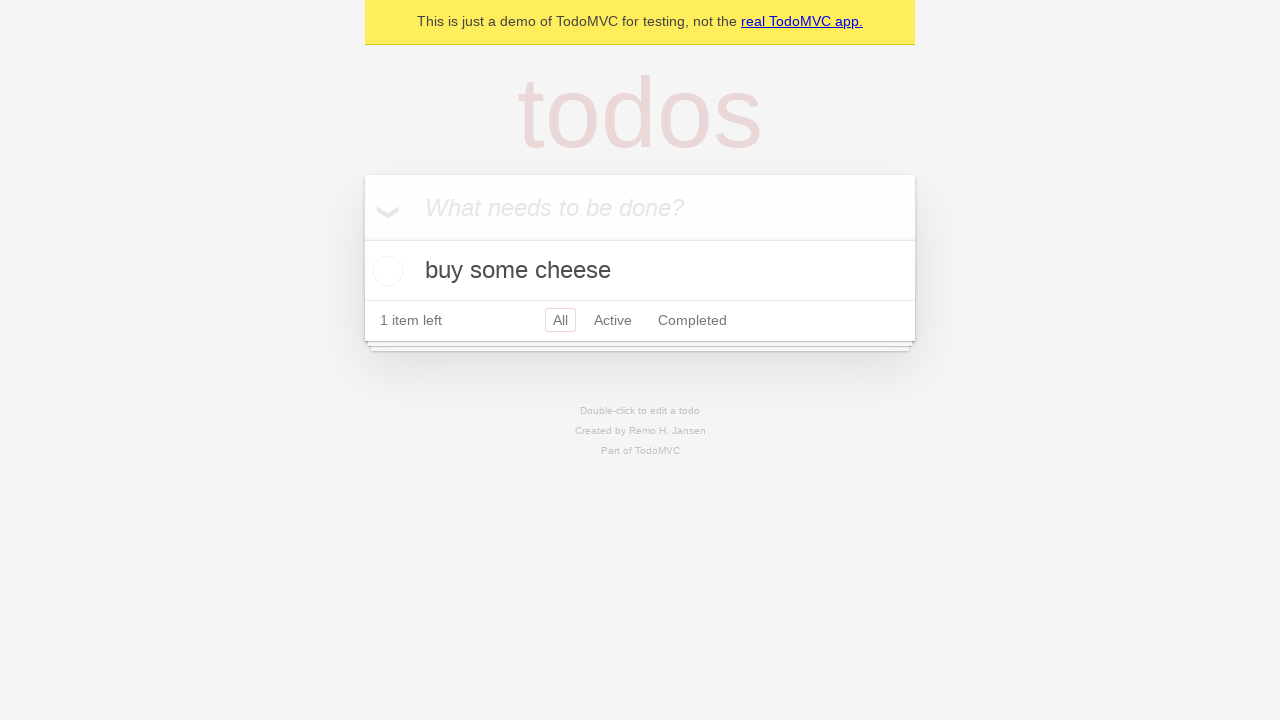

Filled todo input with 'feed the cat' on internal:attr=[placeholder="What needs to be done?"i]
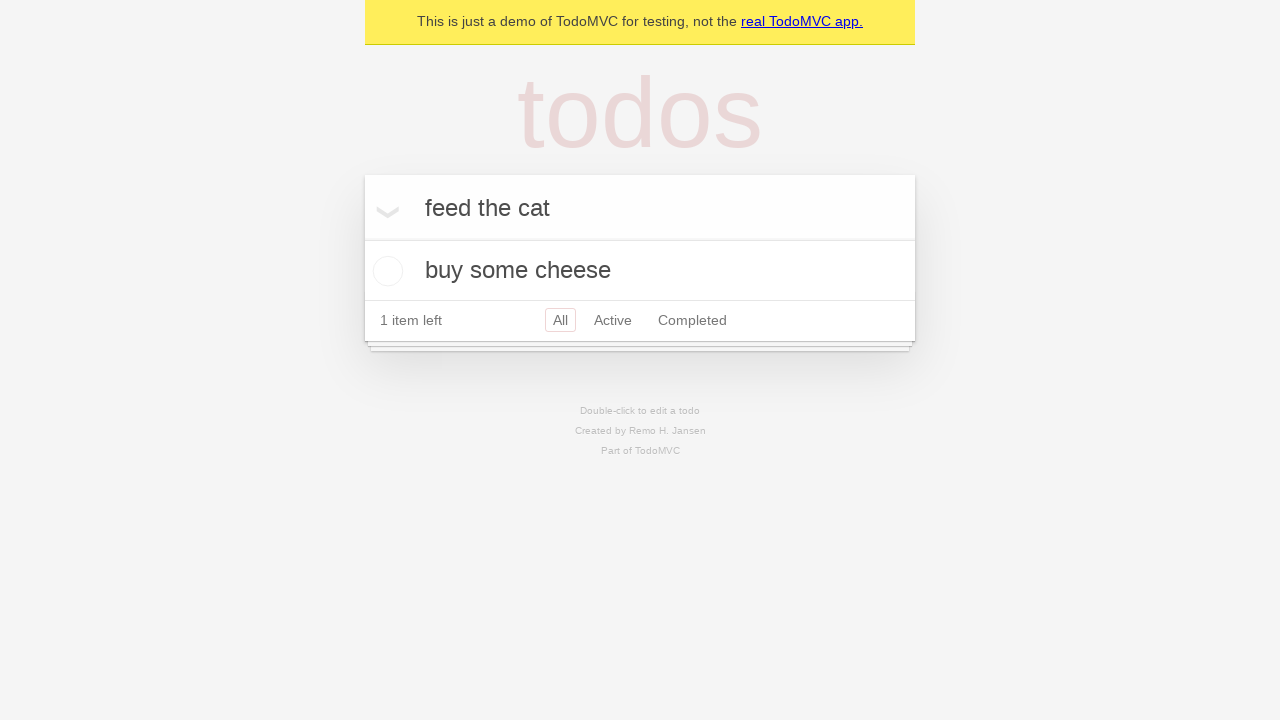

Pressed Enter to add second todo on internal:attr=[placeholder="What needs to be done?"i]
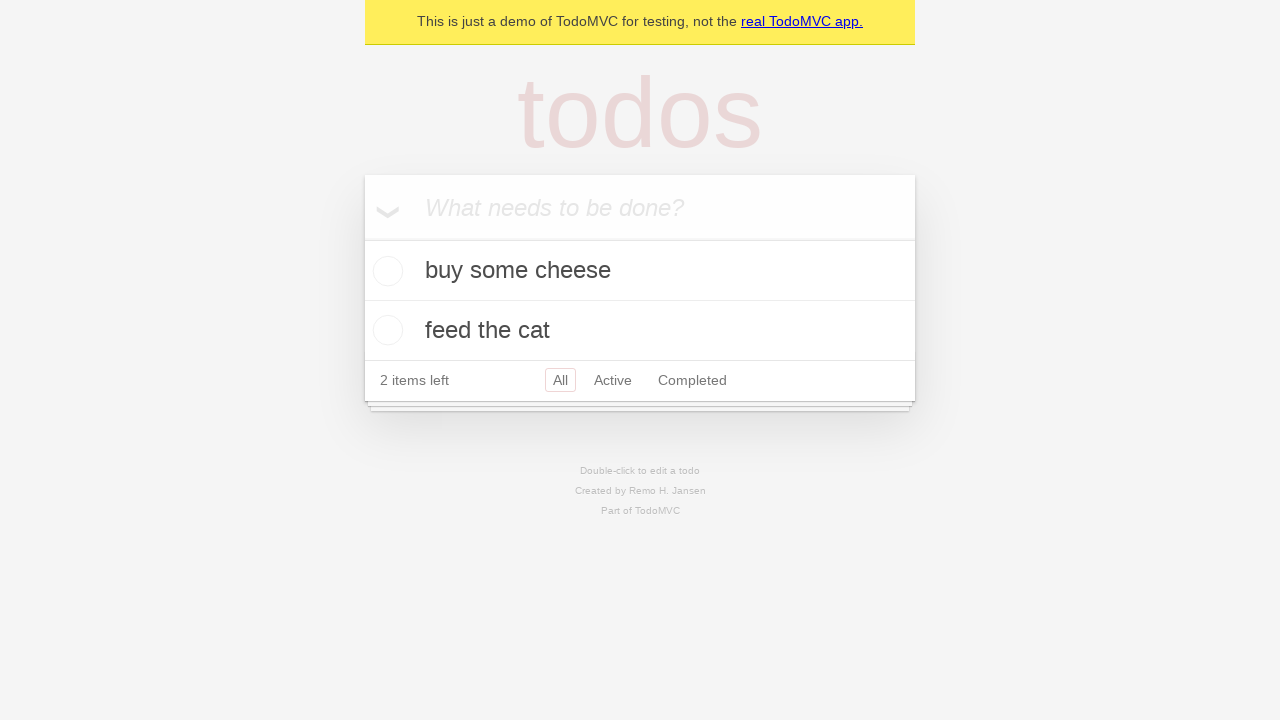

Filled todo input with 'book a doctors appointment' on internal:attr=[placeholder="What needs to be done?"i]
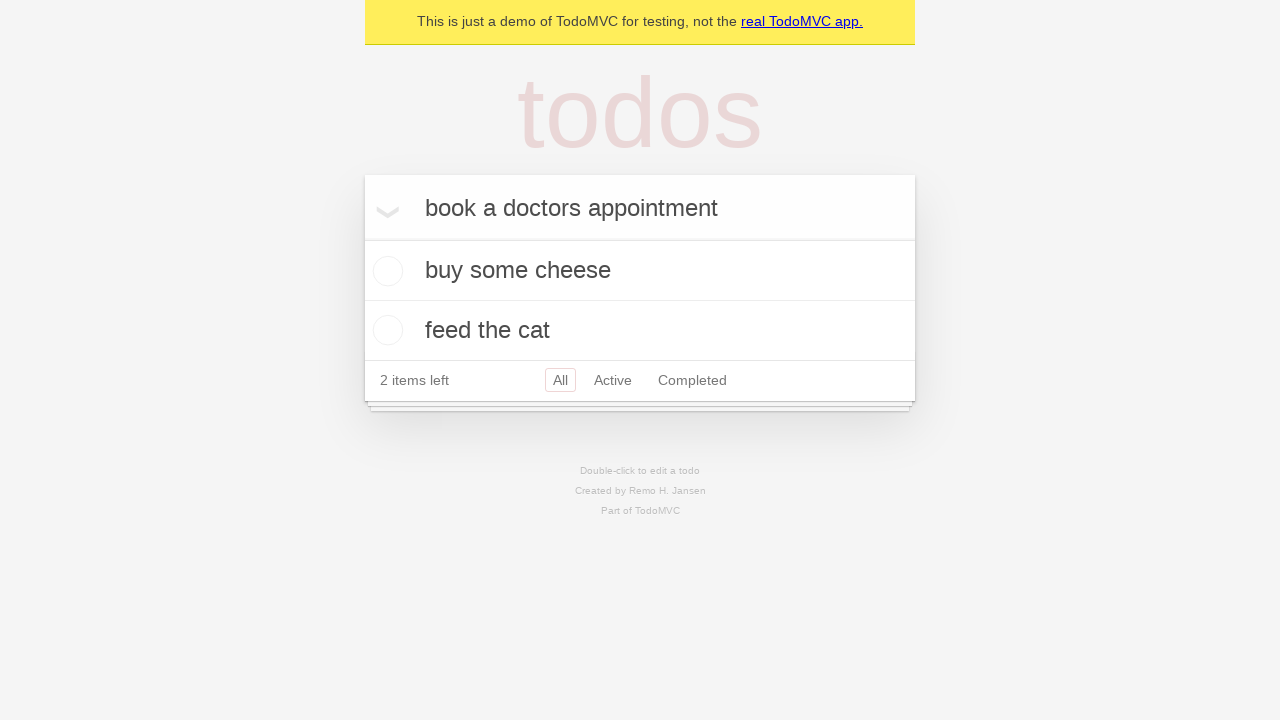

Pressed Enter to add third todo on internal:attr=[placeholder="What needs to be done?"i]
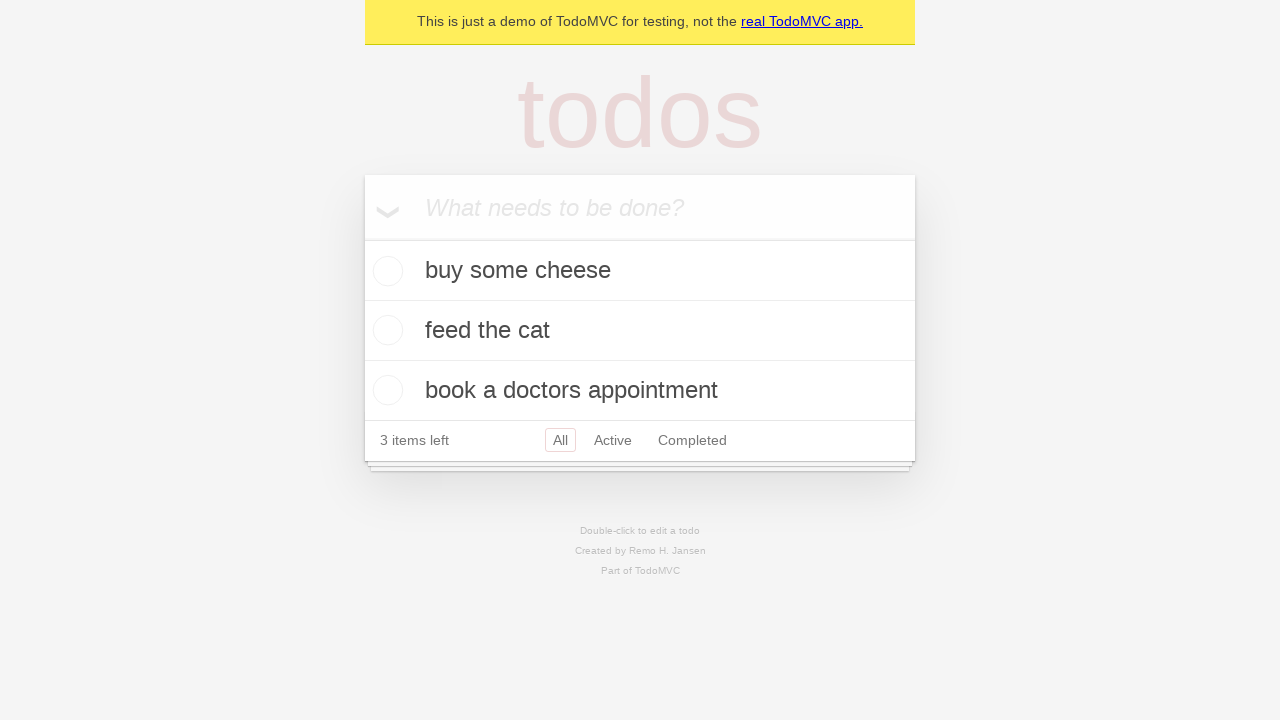

Waited for all 3 todo items to be added to the DOM
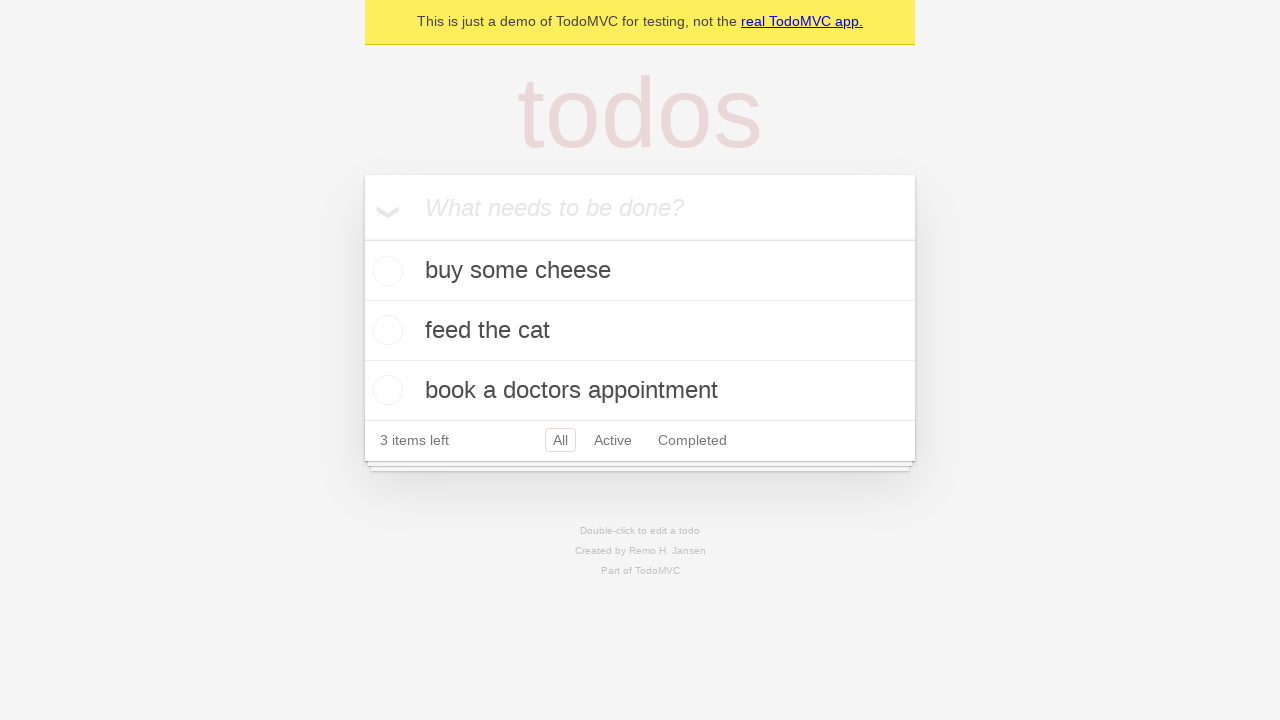

Created locators for Active and Completed filter links
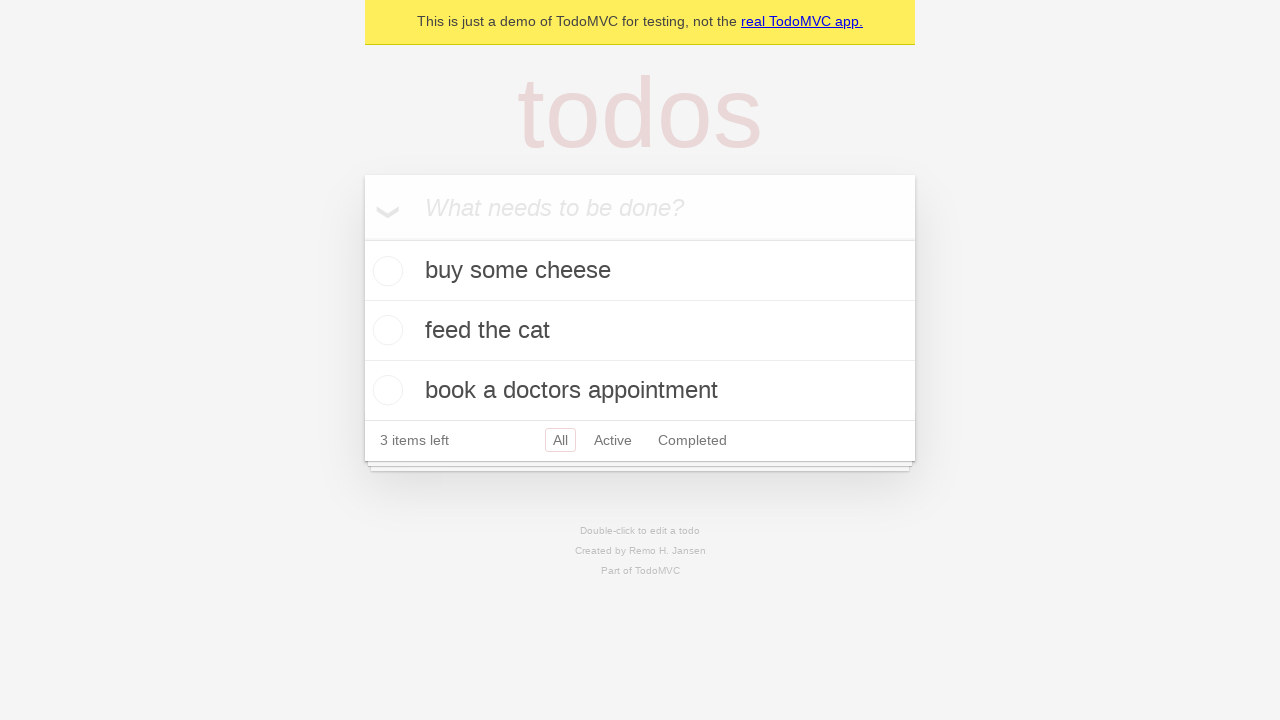

Clicked Active filter link at (613, 440) on internal:role=link[name="Active"i]
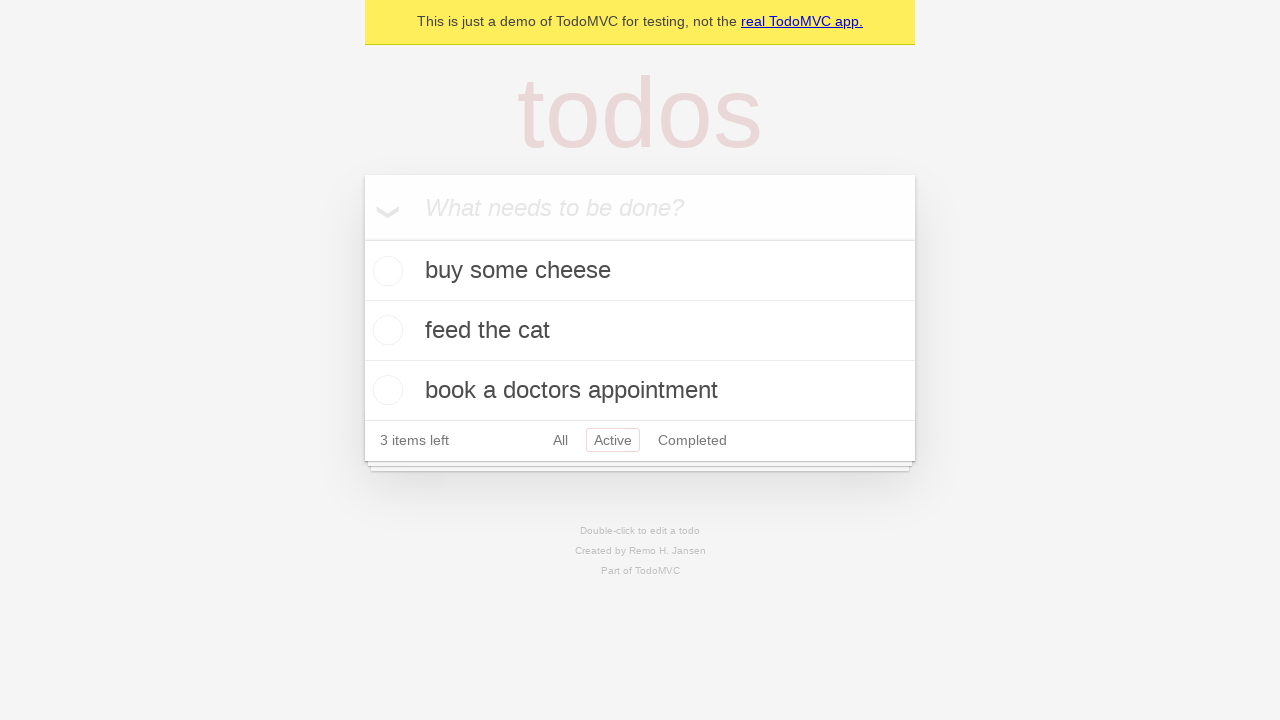

Clicked Completed filter link to verify it gets highlighted with selected class at (692, 440) on internal:role=link[name="Completed"i]
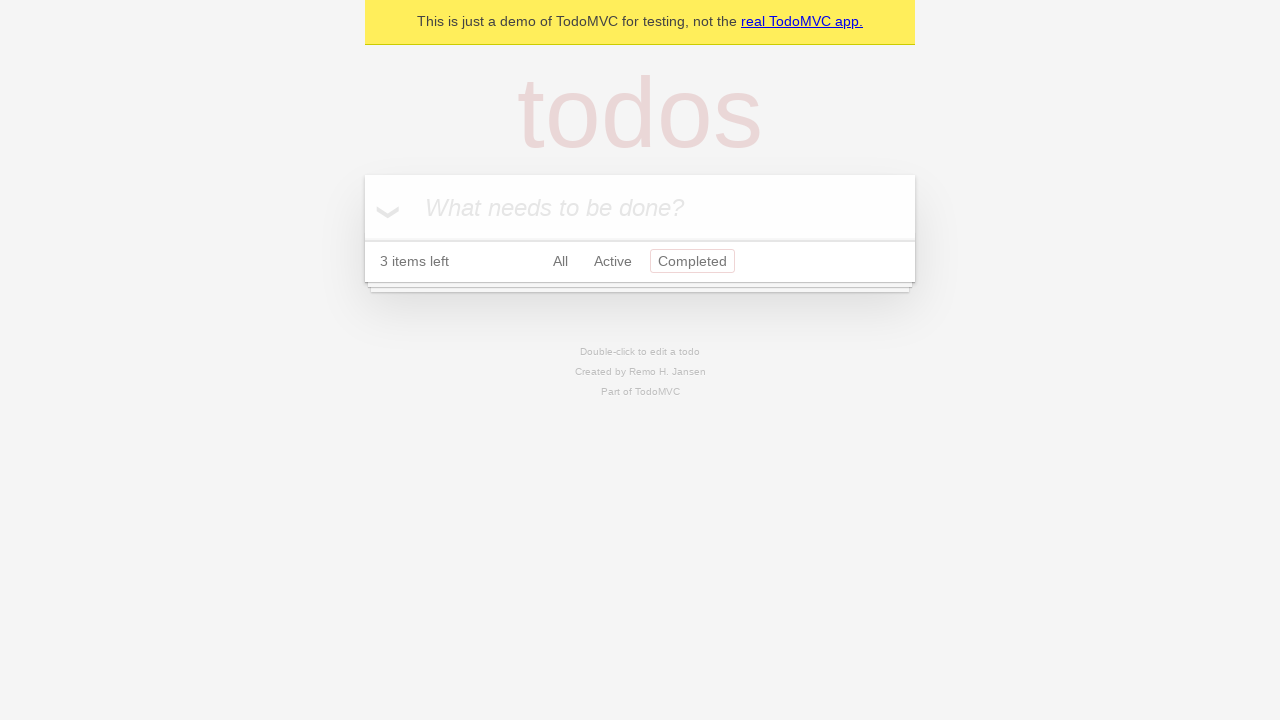

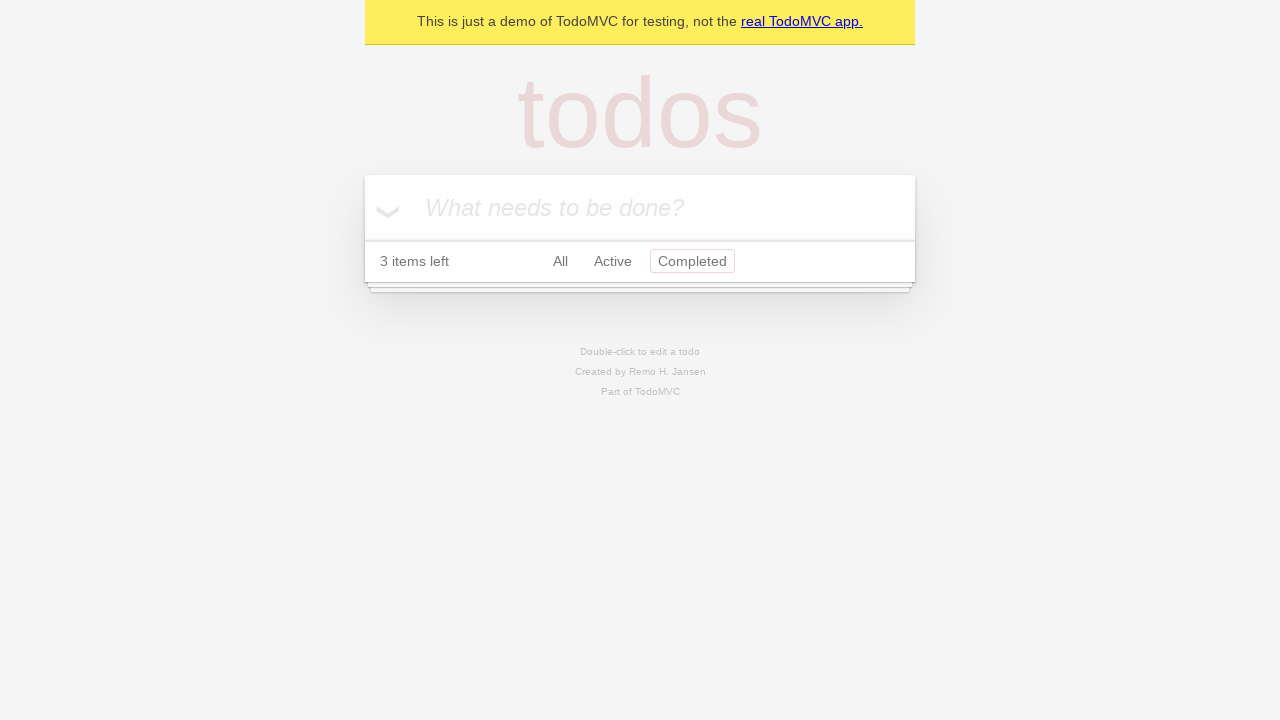